Tests prompt alert functionality by triggering an alert, entering text into it, and accepting the alert

Starting URL: https://demoqa.com/alerts

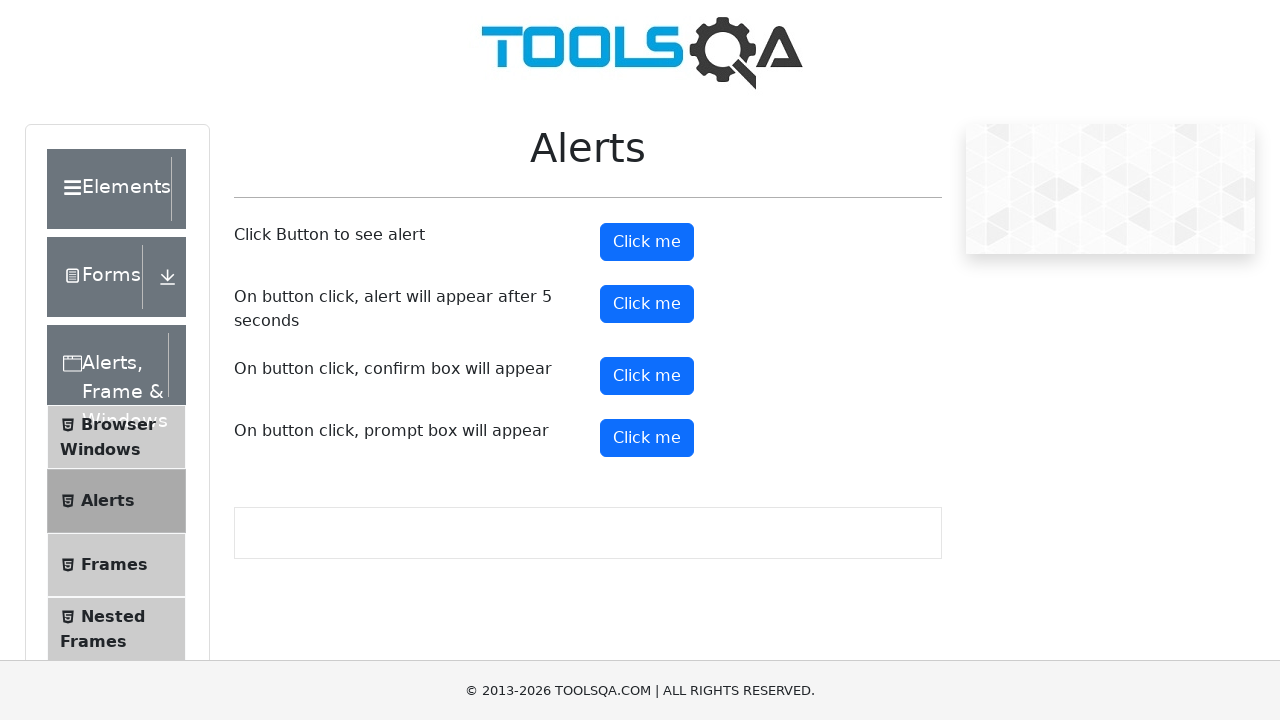

Clicked prompt button to trigger alert at (647, 438) on #promtButton
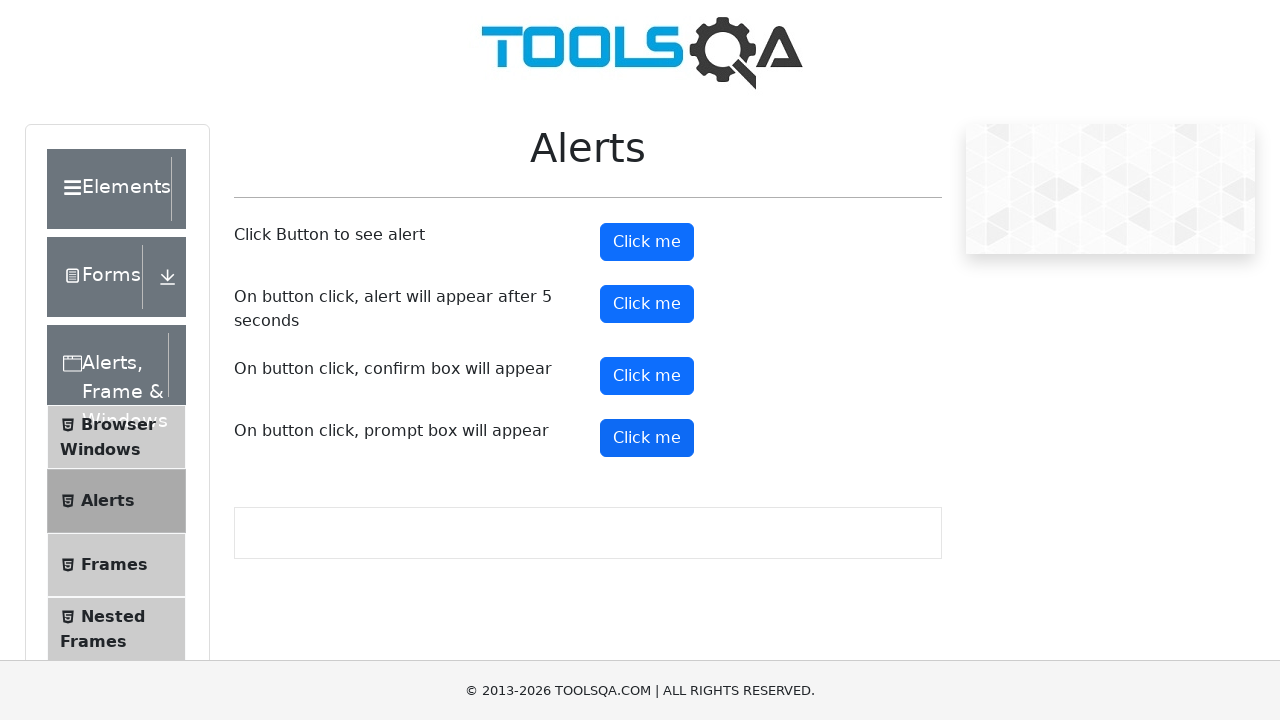

Set up dialog handler to accept prompt alert with text 'Learning Selenium'
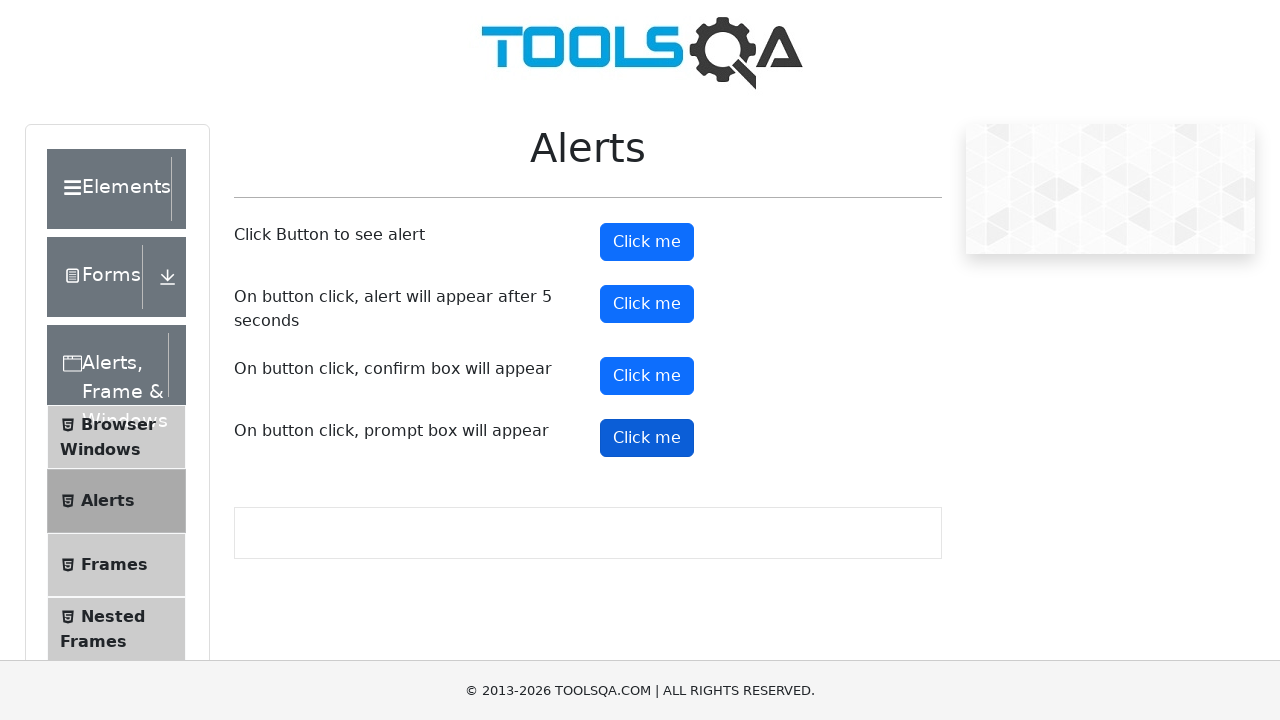

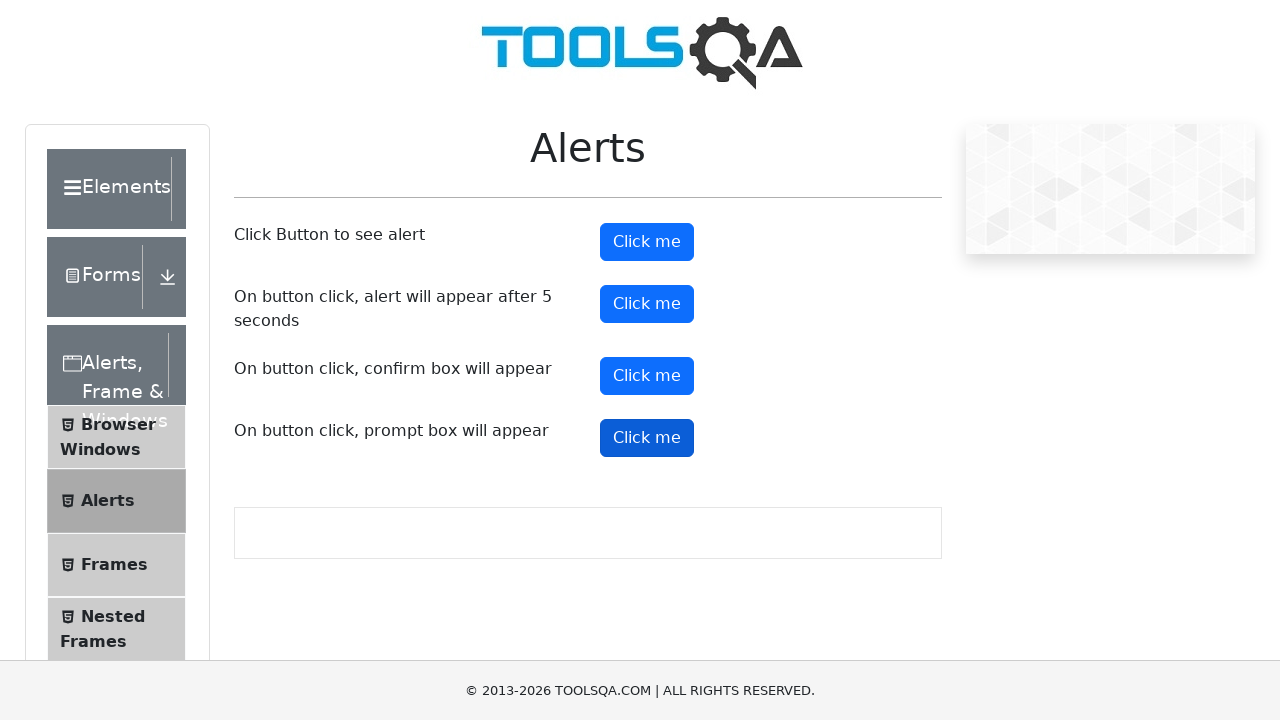